Tests lastName field validation with emojis and uppercase characters exceeding 50 length

Starting URL: https://buggy.justtestit.org/register

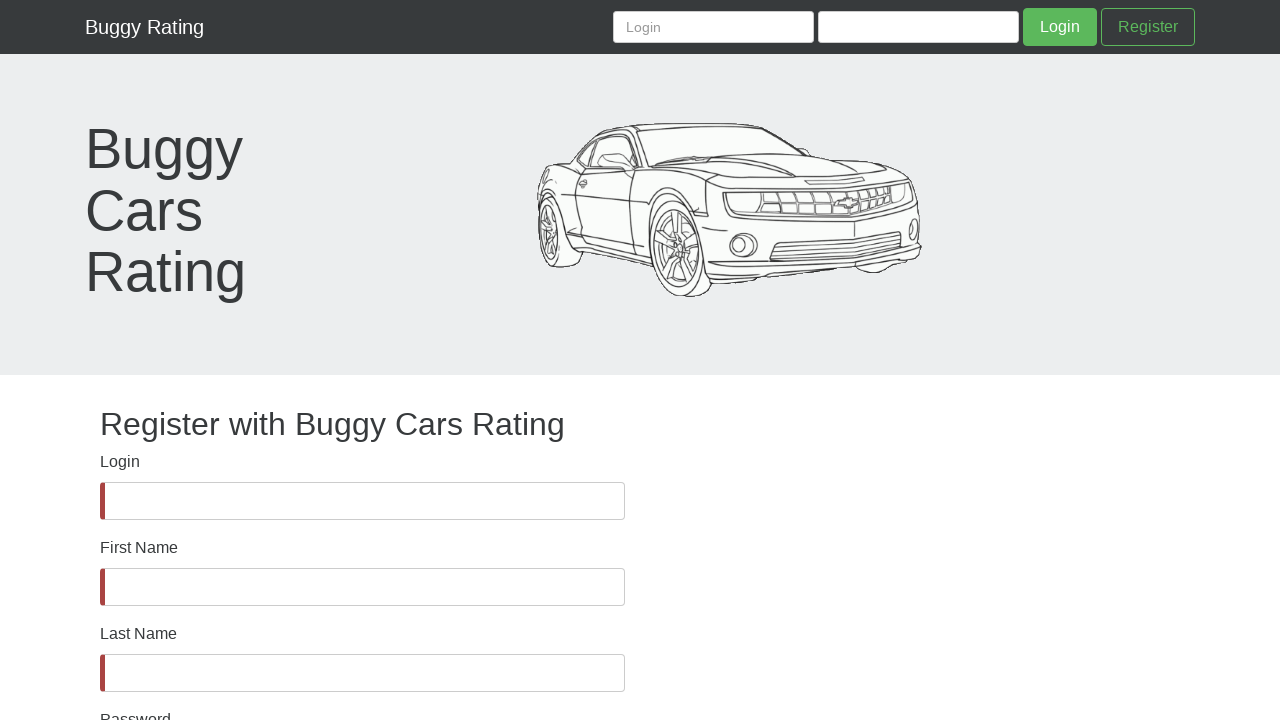

Waited for lastName field to be visible
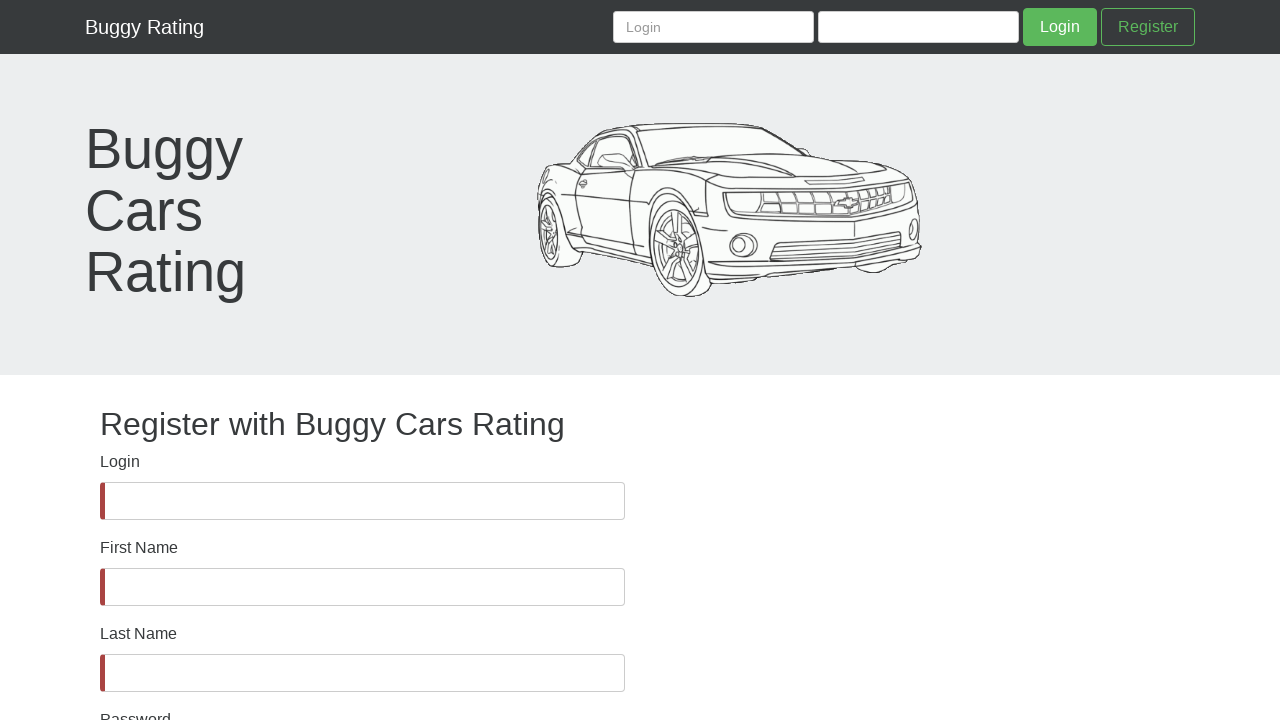

Filled lastName field with emojis and uppercase characters exceeding 50 character limit on #lastName
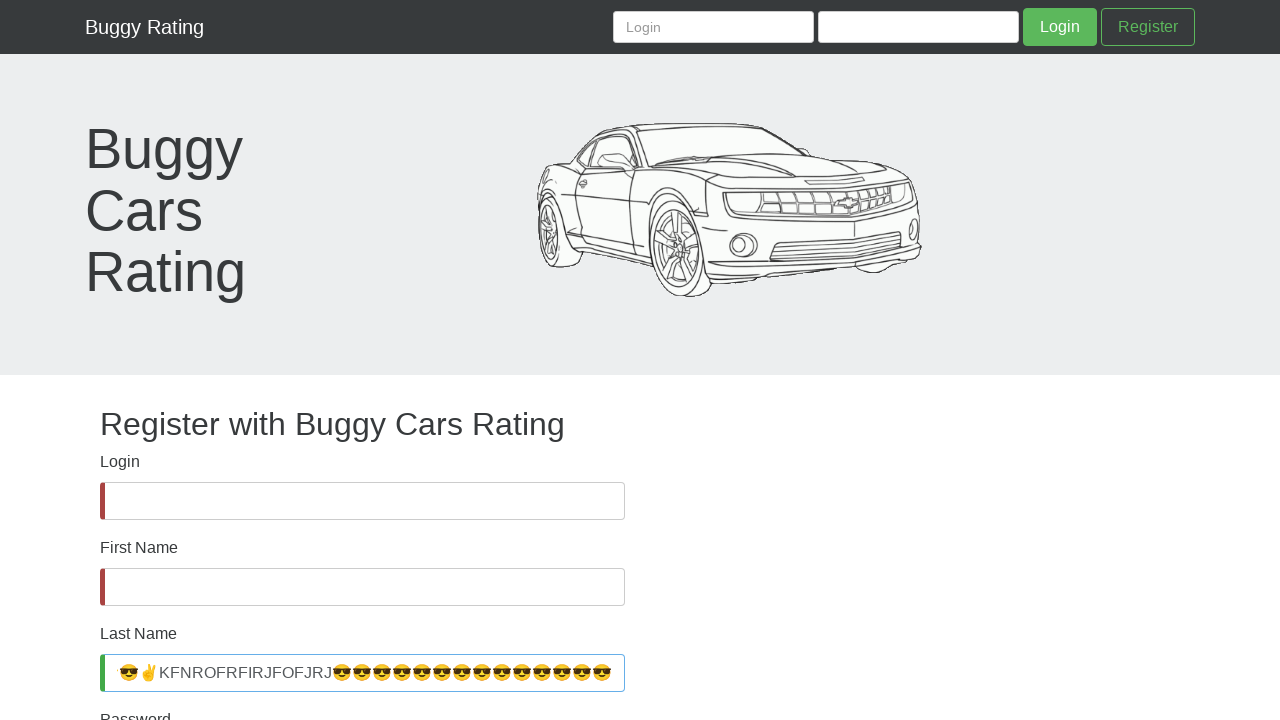

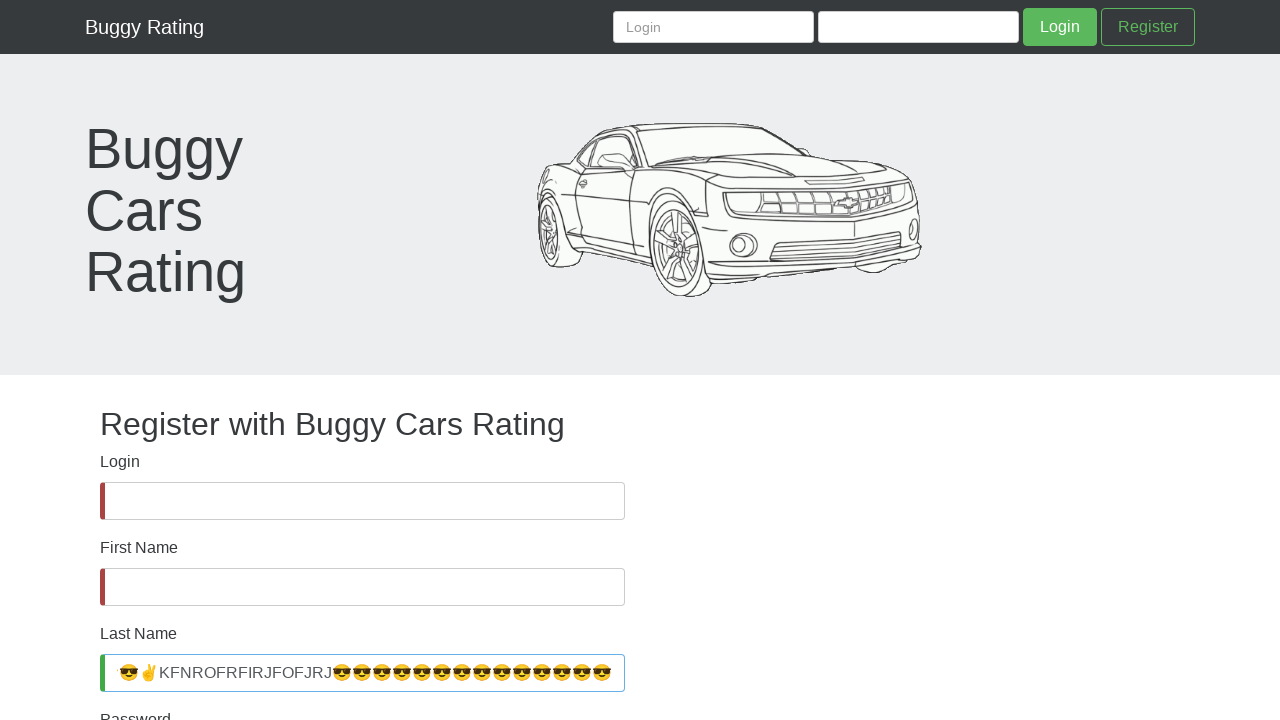